Tests sorting the Due column on table2 using semantic class selectors instead of pseudo-classes

Starting URL: http://the-internet.herokuapp.com/tables

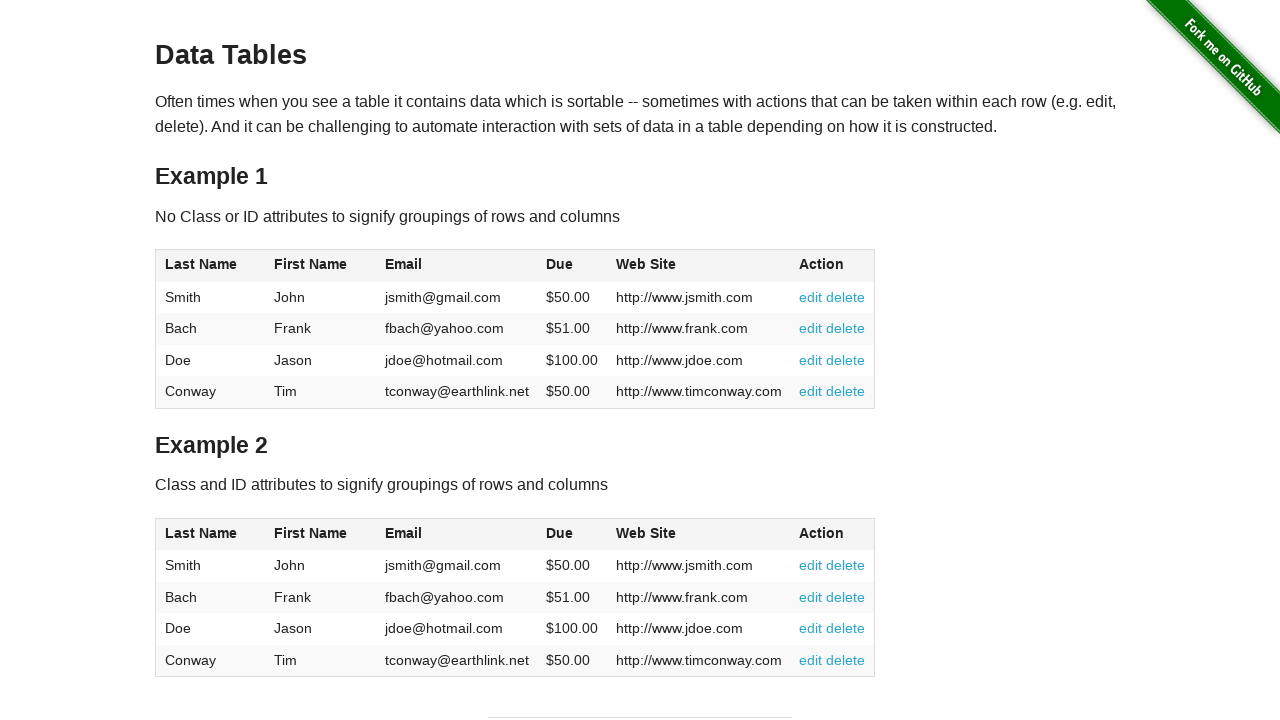

Clicked Due column header in table2 using class selector at (560, 533) on #table2 thead .dues
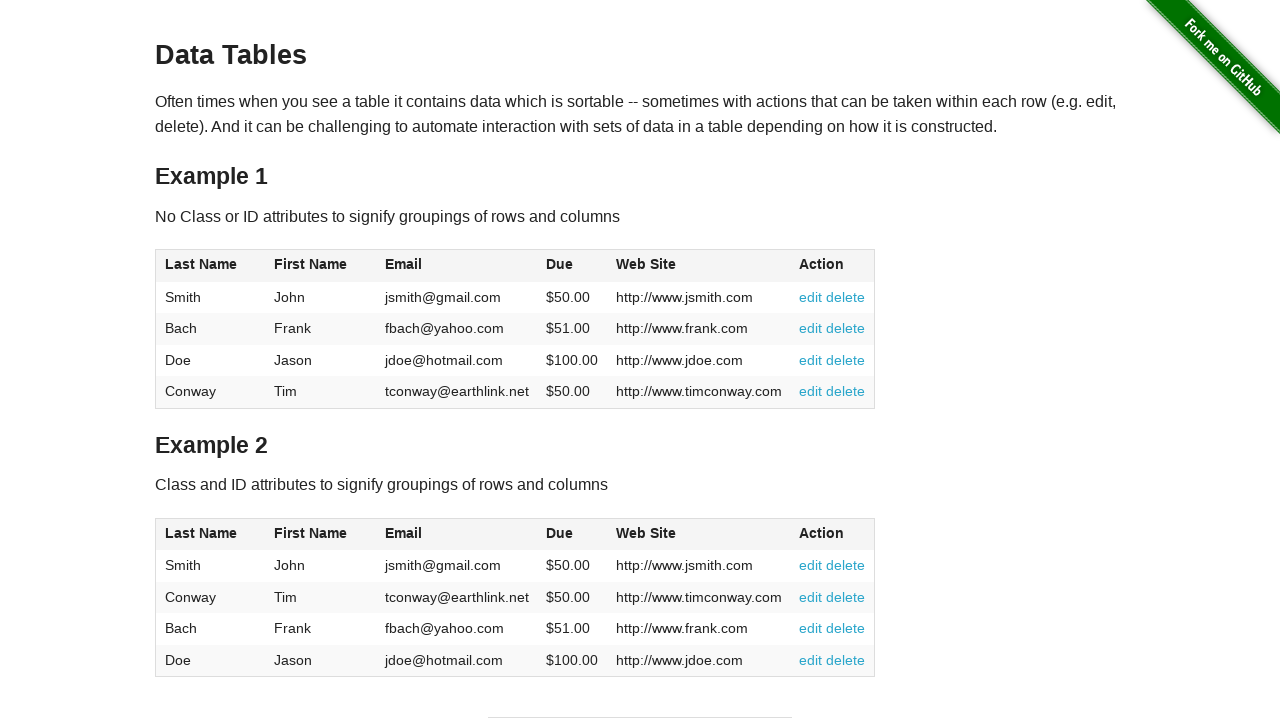

Due column in table2 tbody loaded
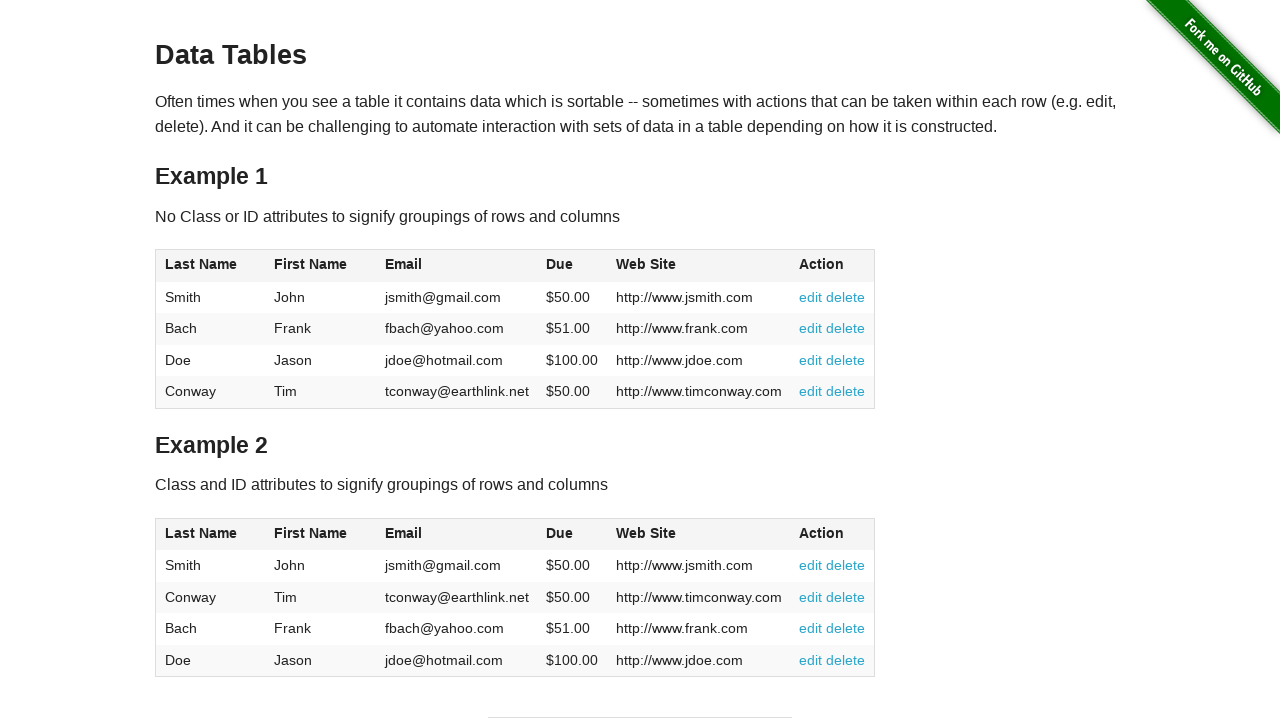

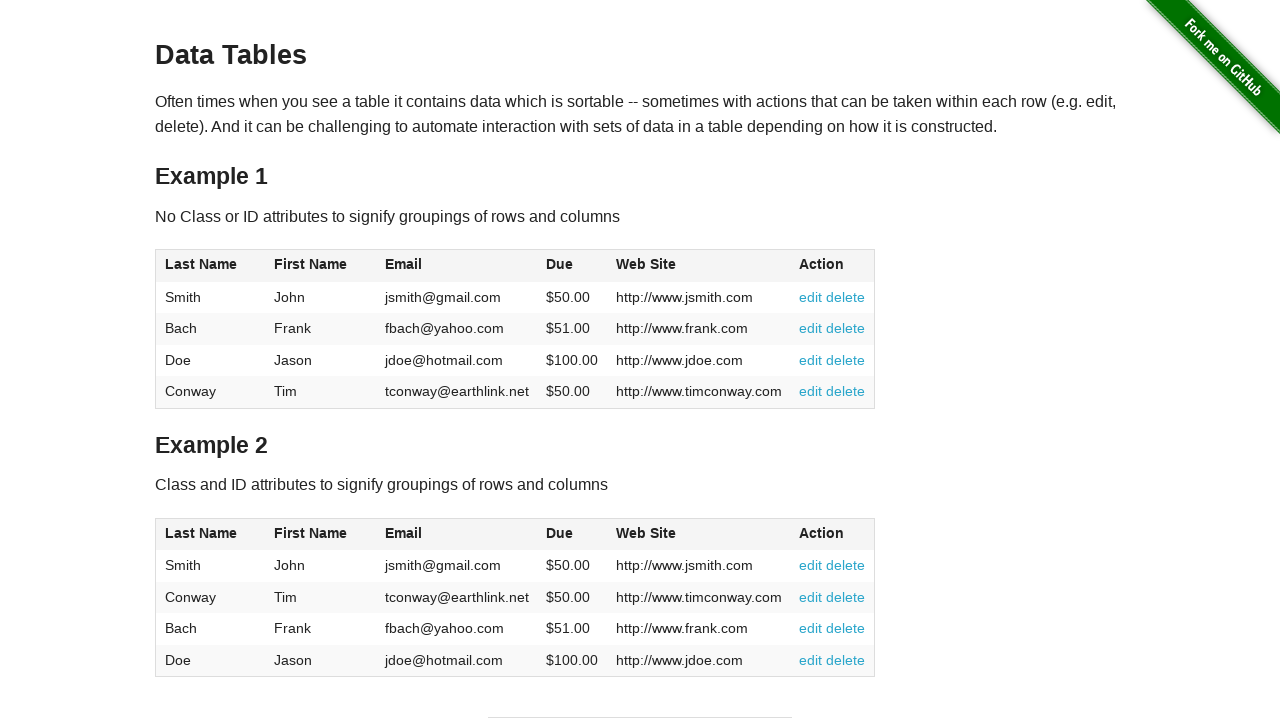